Tests dropdown functionality by navigating to dropdown page and selecting an option

Starting URL: https://the-internet.herokuapp.com/

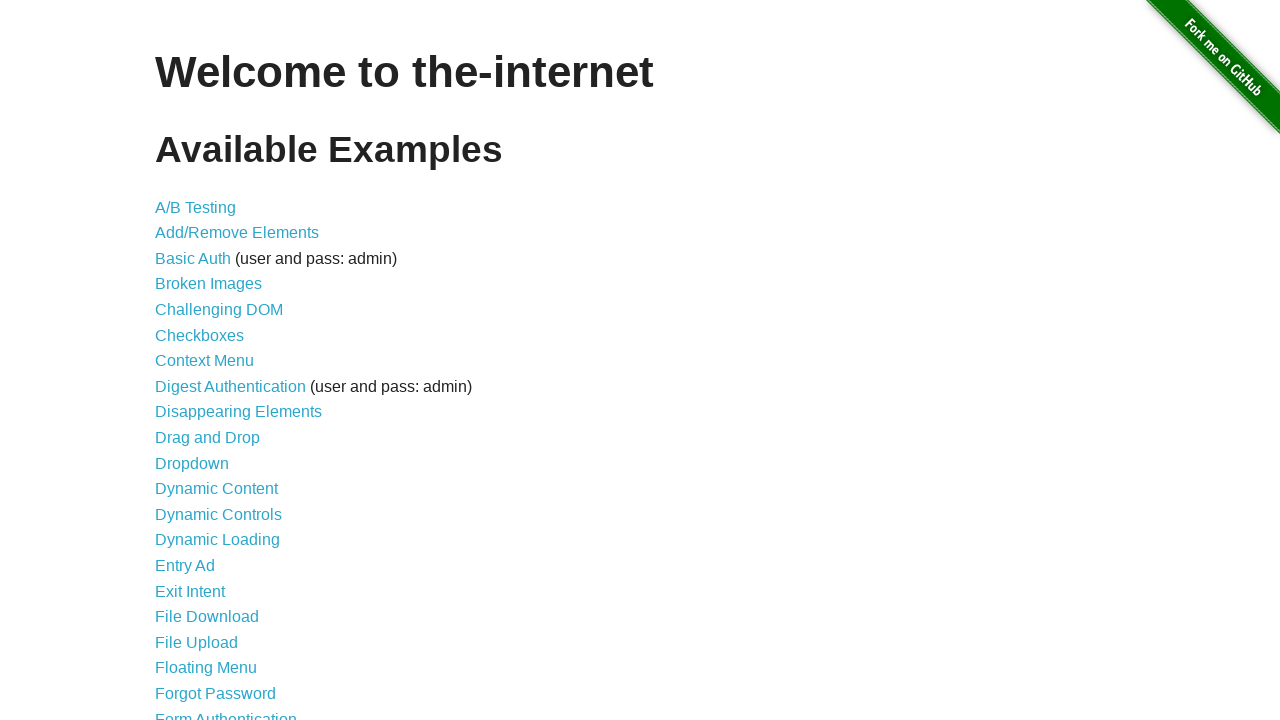

Clicked on Dropdown link to navigate to dropdown page at (192, 463) on text=Dropdown
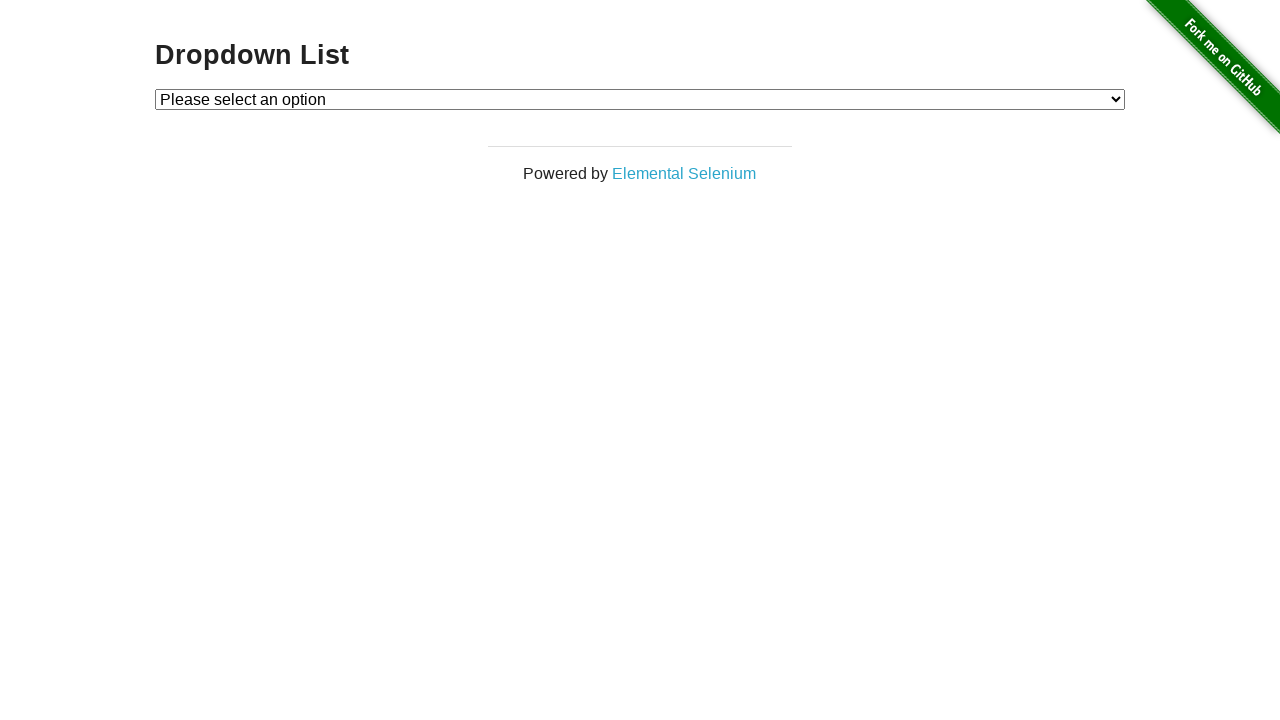

Selected Option 2 from the dropdown menu on #dropdown
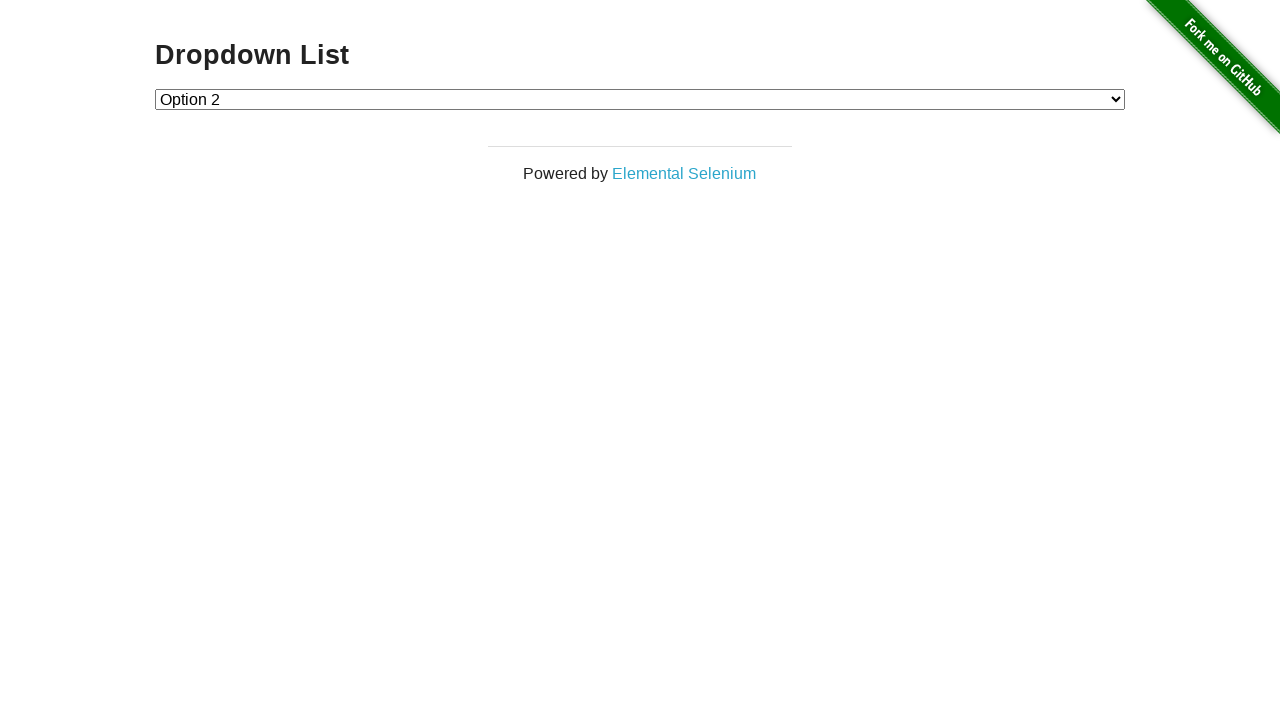

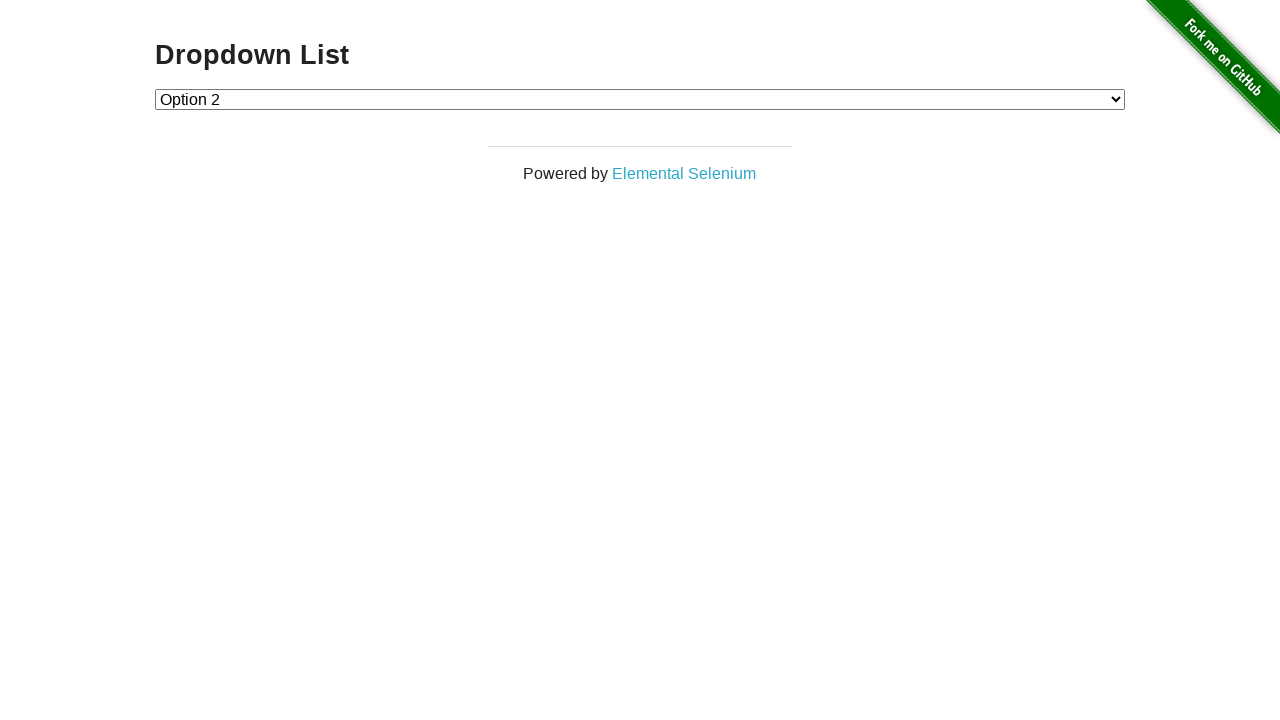